Tests clicking a button identified by its CSS class attribute on the UI Test Automation Playground class attribute page

Starting URL: http://uitestingplayground.com/classattr

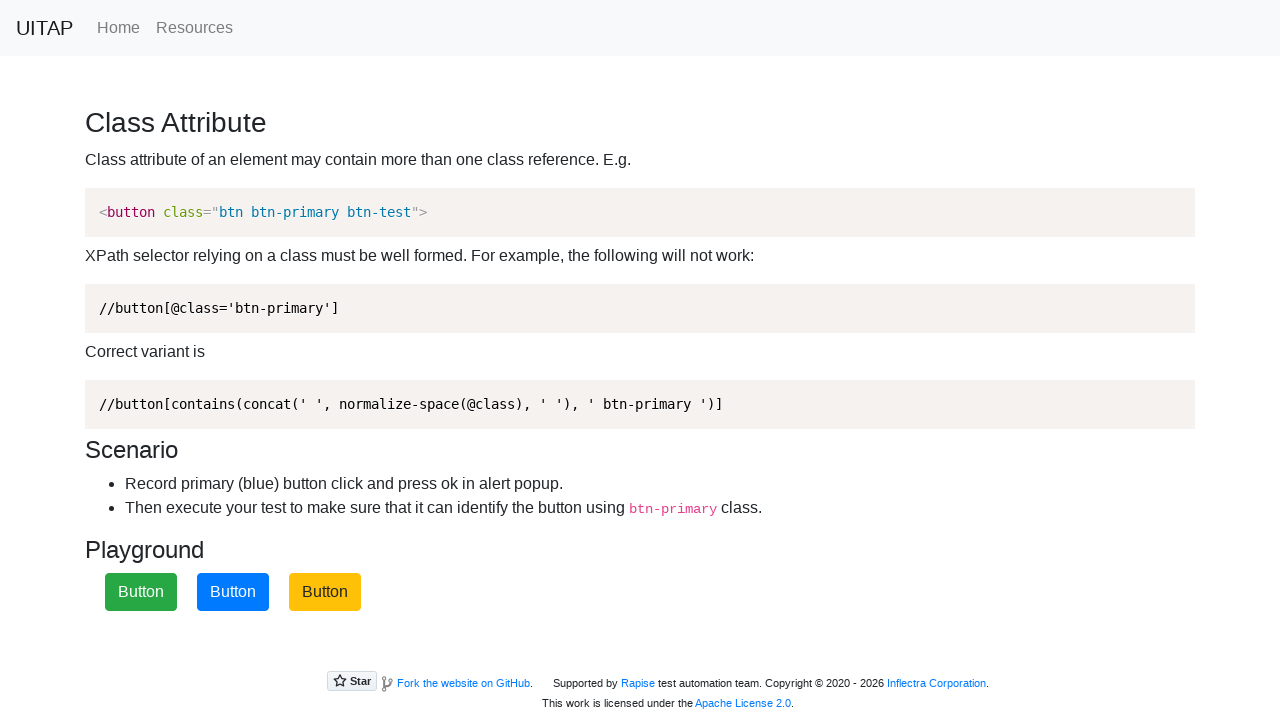

Clicked the primary button identified by CSS class attribute 'btn-primary' at (233, 592) on [class~='btn-primary']
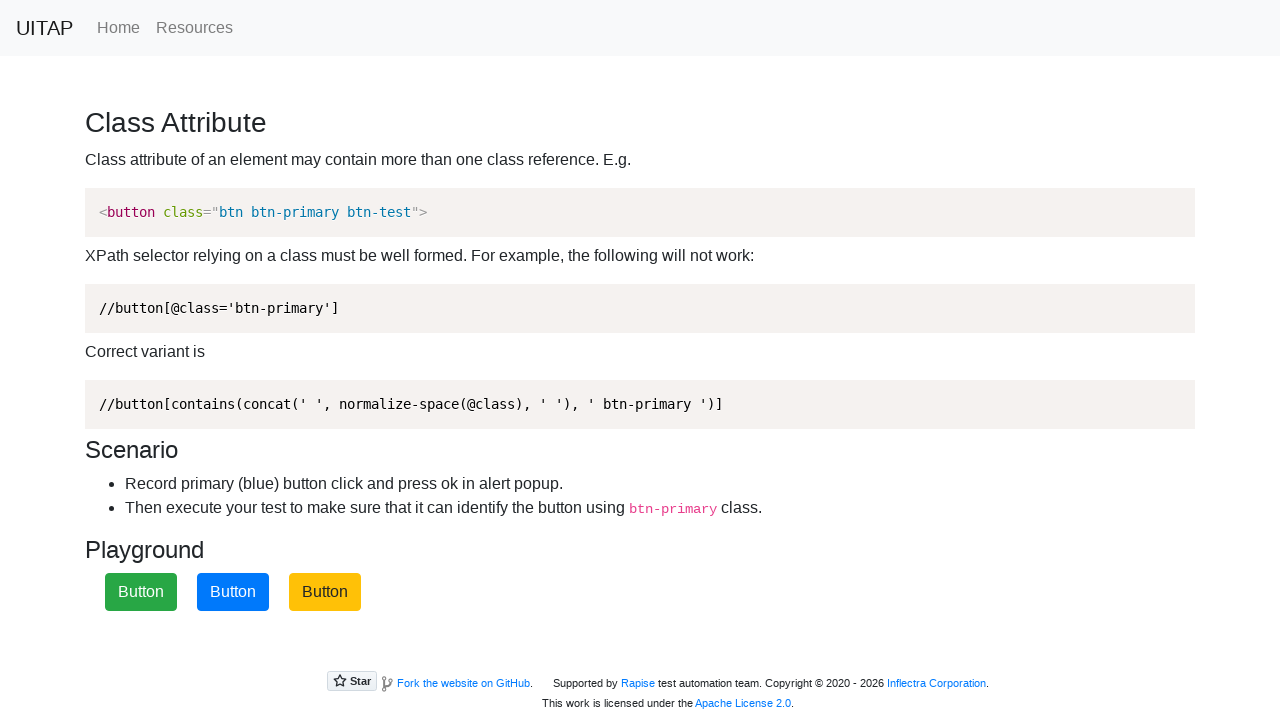

Waited 1 second to observe the result
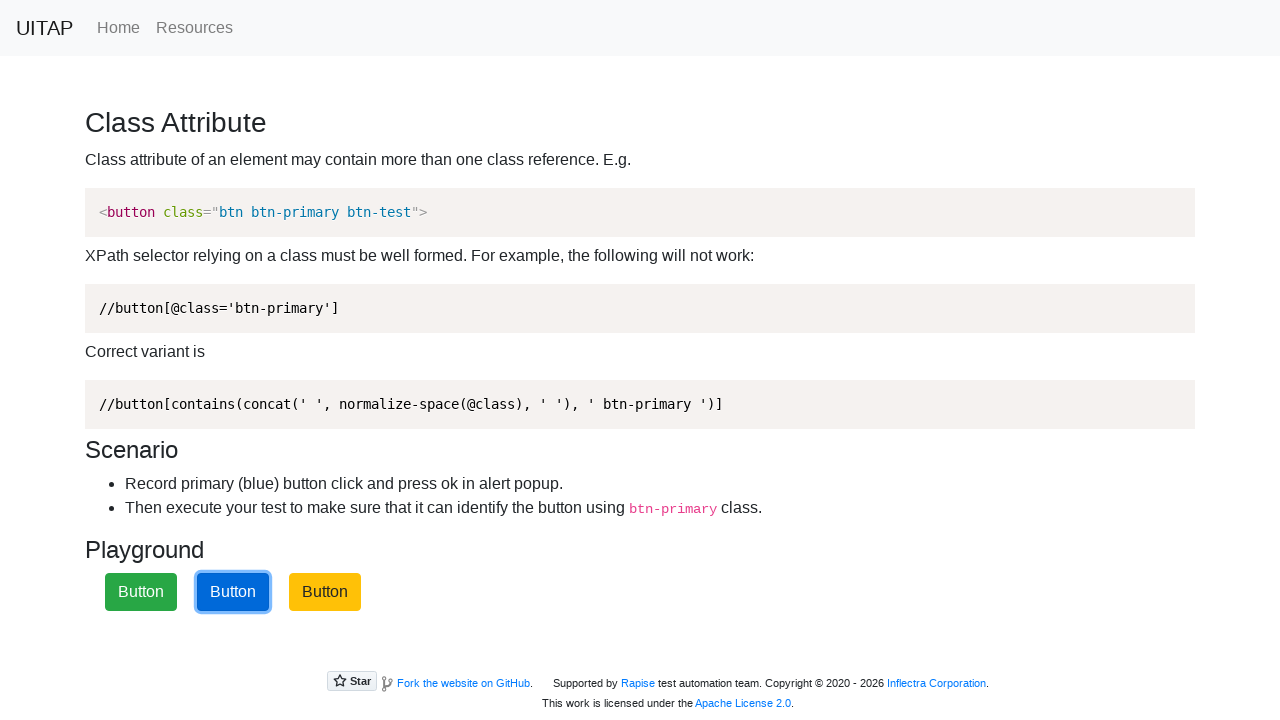

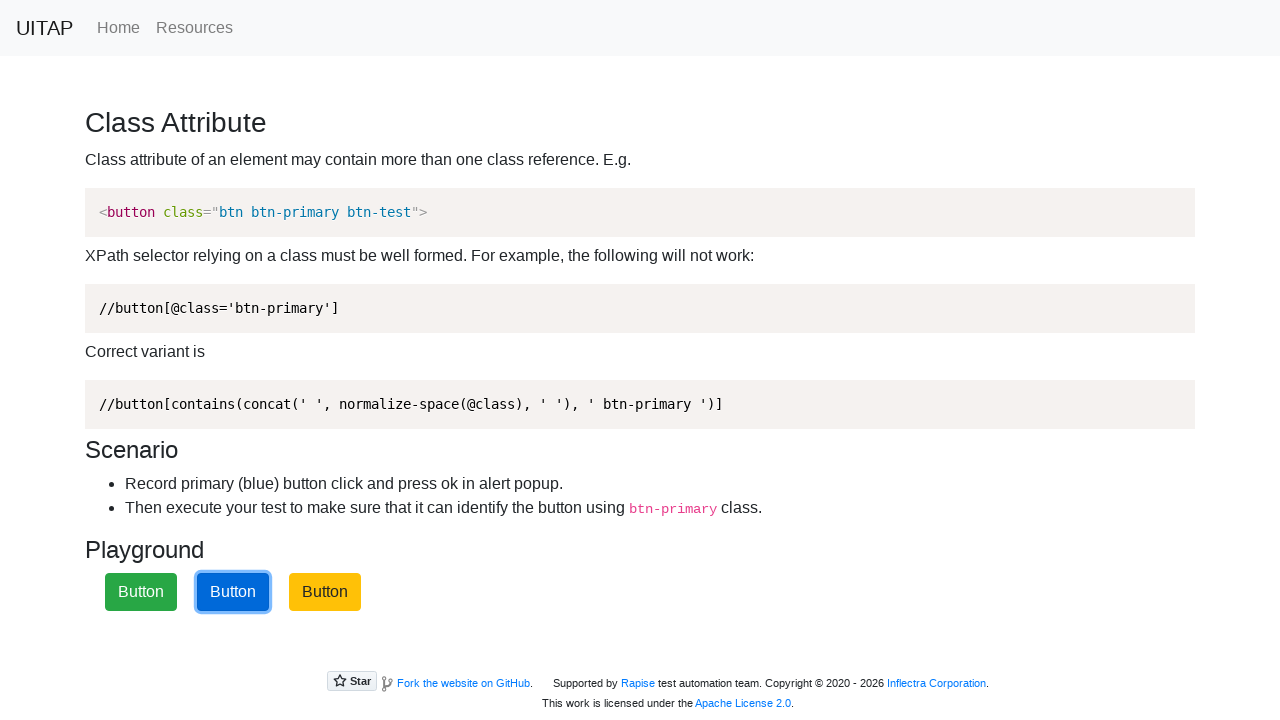